Tests a text box form by filling in name, email, current address, and permanent address fields, submitting the form, and verifying the output displays the entered values

Starting URL: https://demoqa.com/text-box

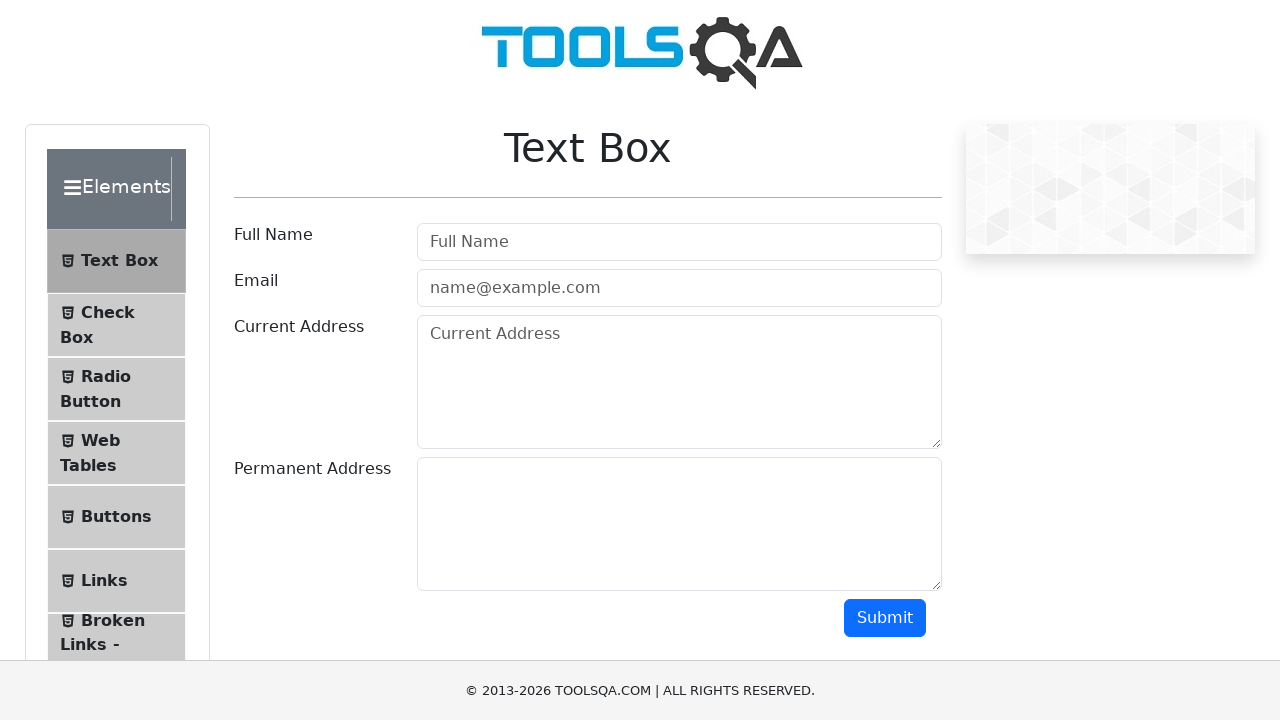

Filled Full Name field with 'tri-kota' on #userName
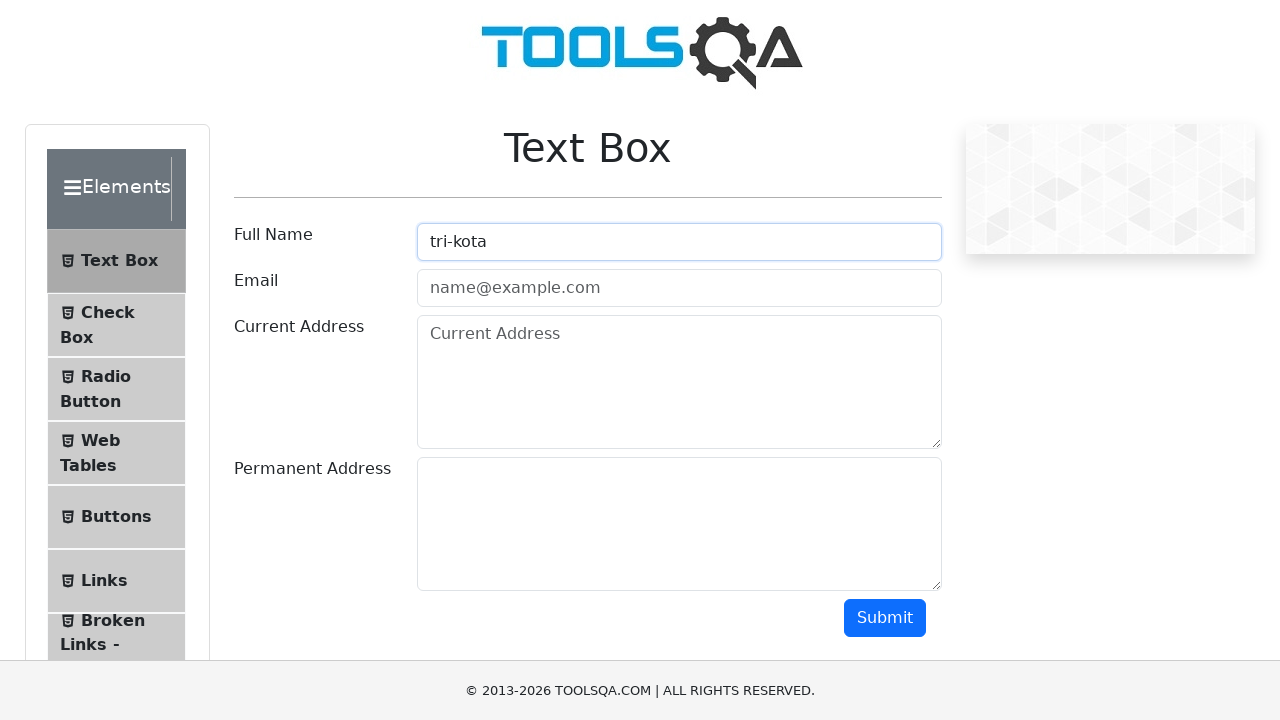

Filled Email field with 'test@gmail.com' on #userEmail
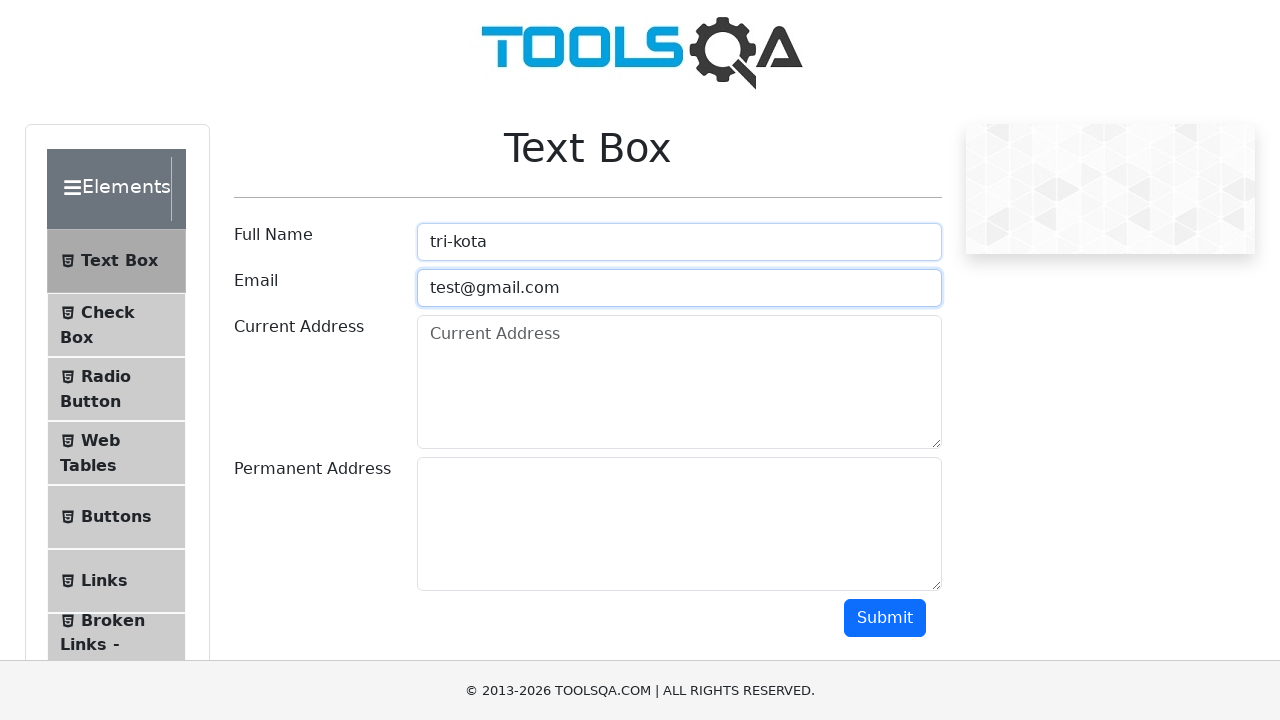

Filled Current Address field with 'test currentAddress' on #currentAddress
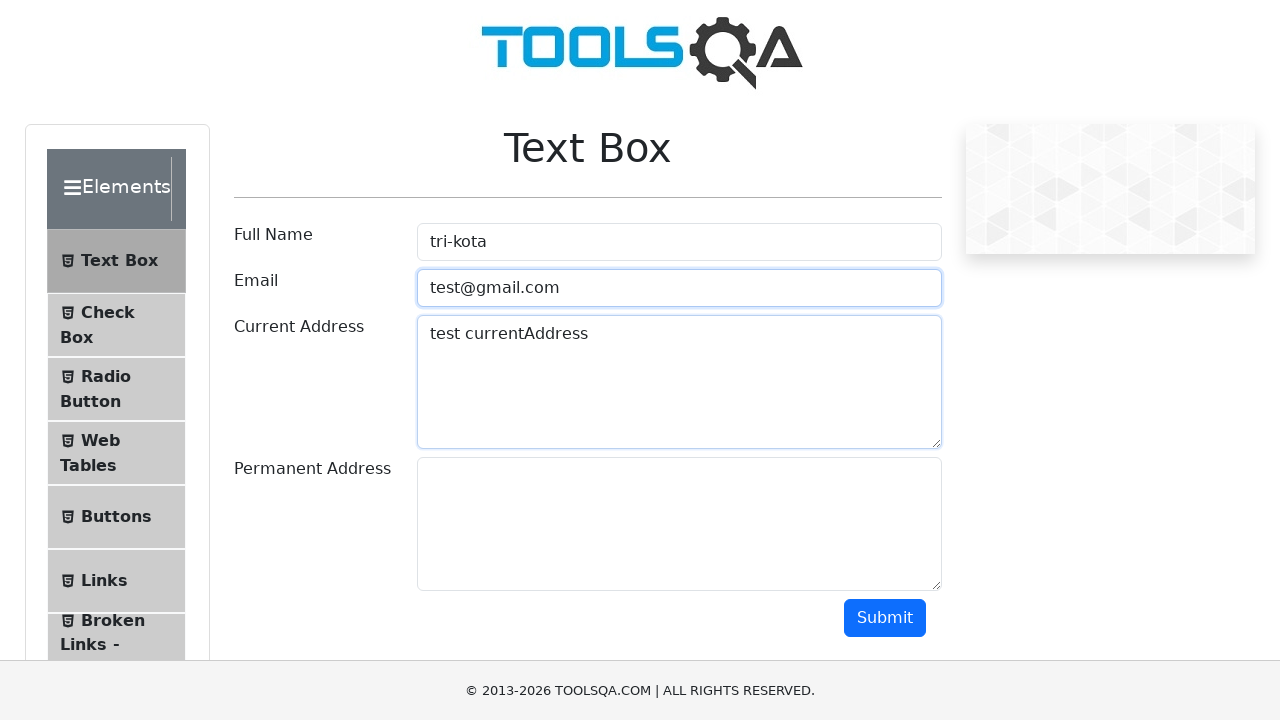

Filled Permanent Address field with 'test permanentAddress' on #permanentAddress
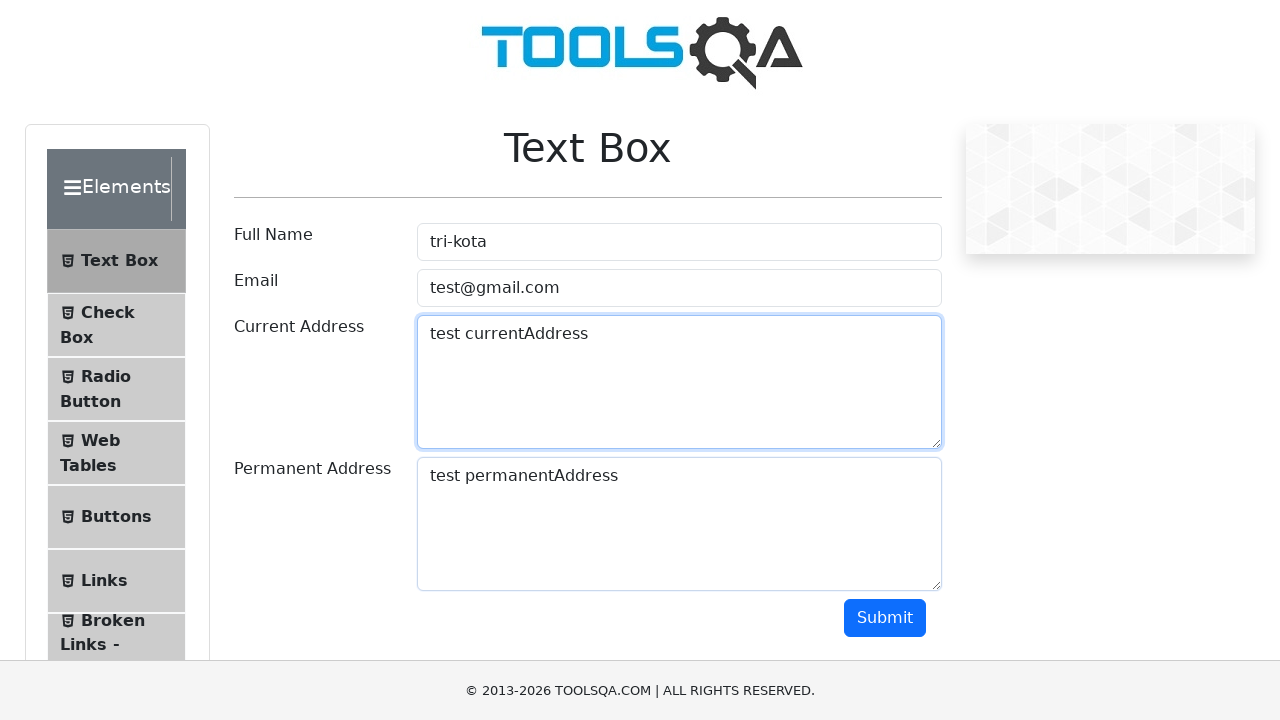

Scrolled down to reveal submit button
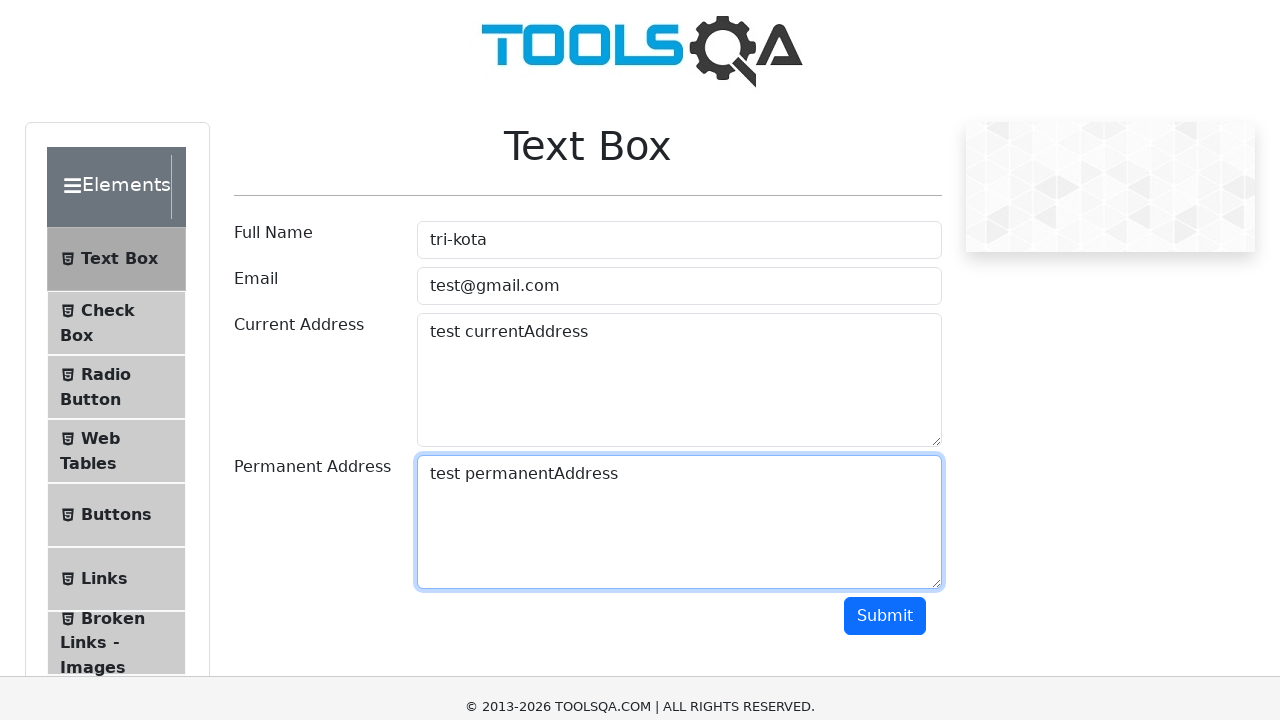

Clicked Submit button to submit the form at (885, 19) on #submit
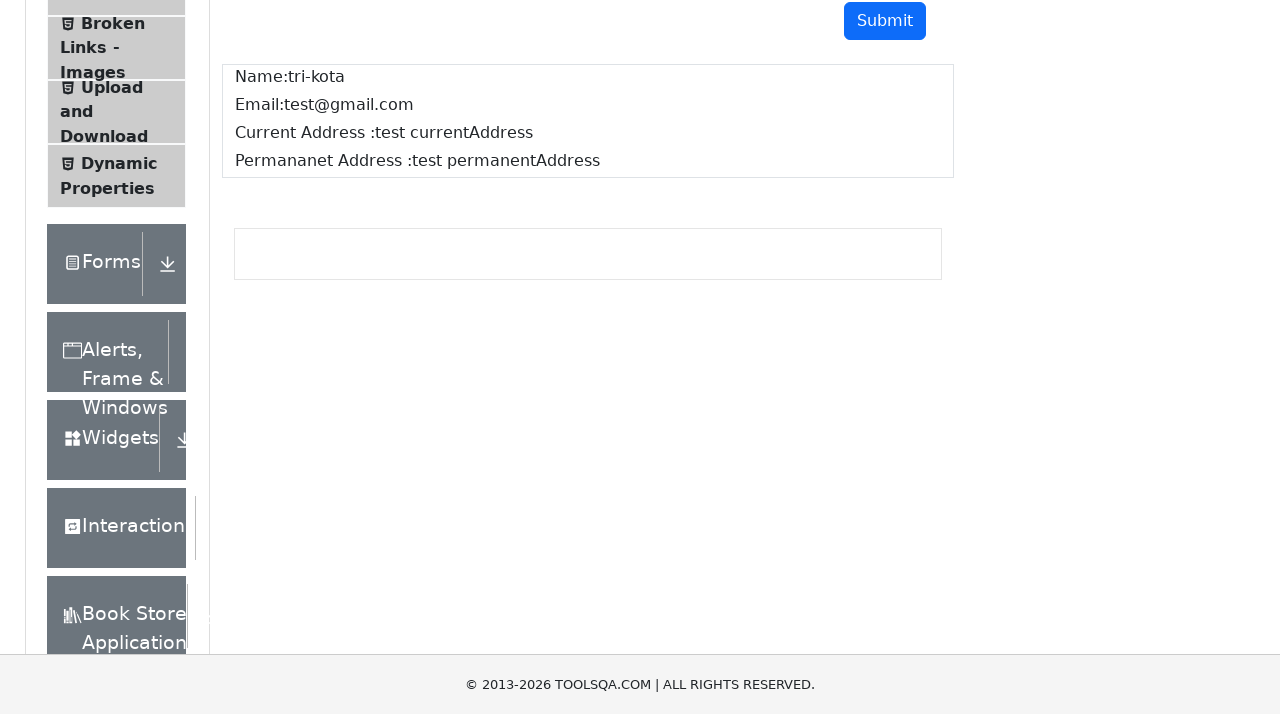

Name output field loaded
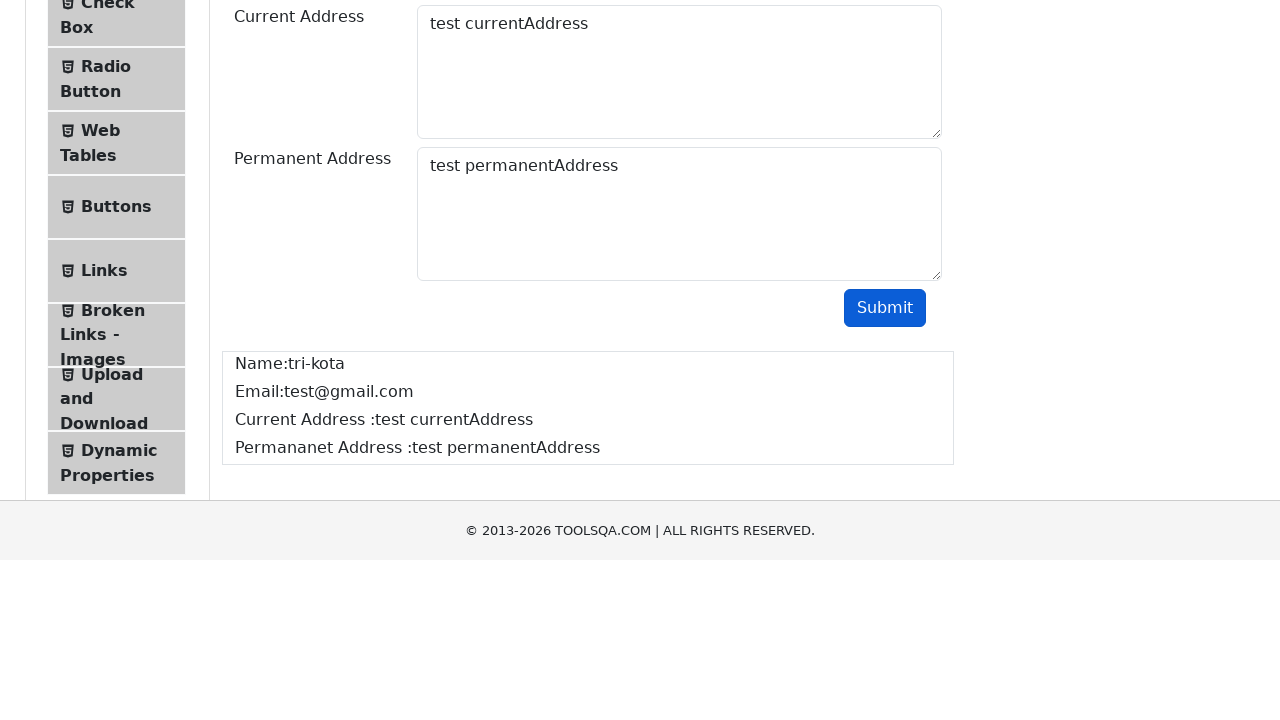

Email output field loaded
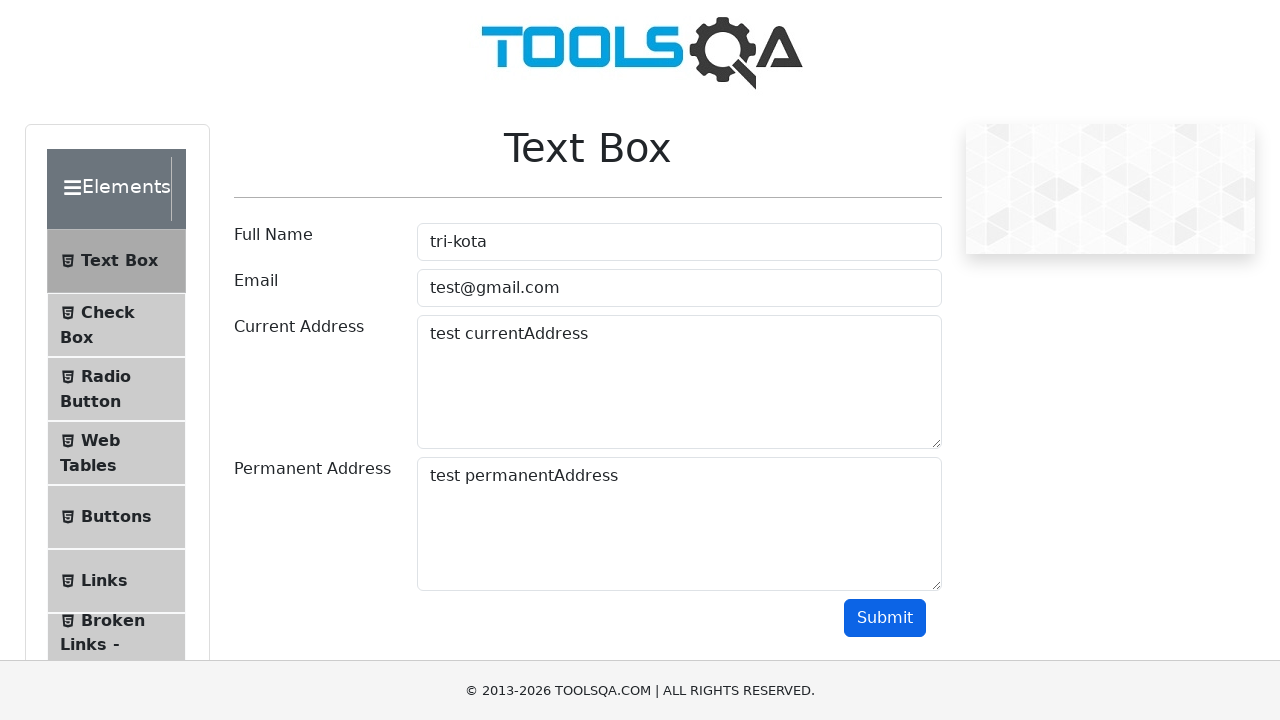

Current Address output field loaded
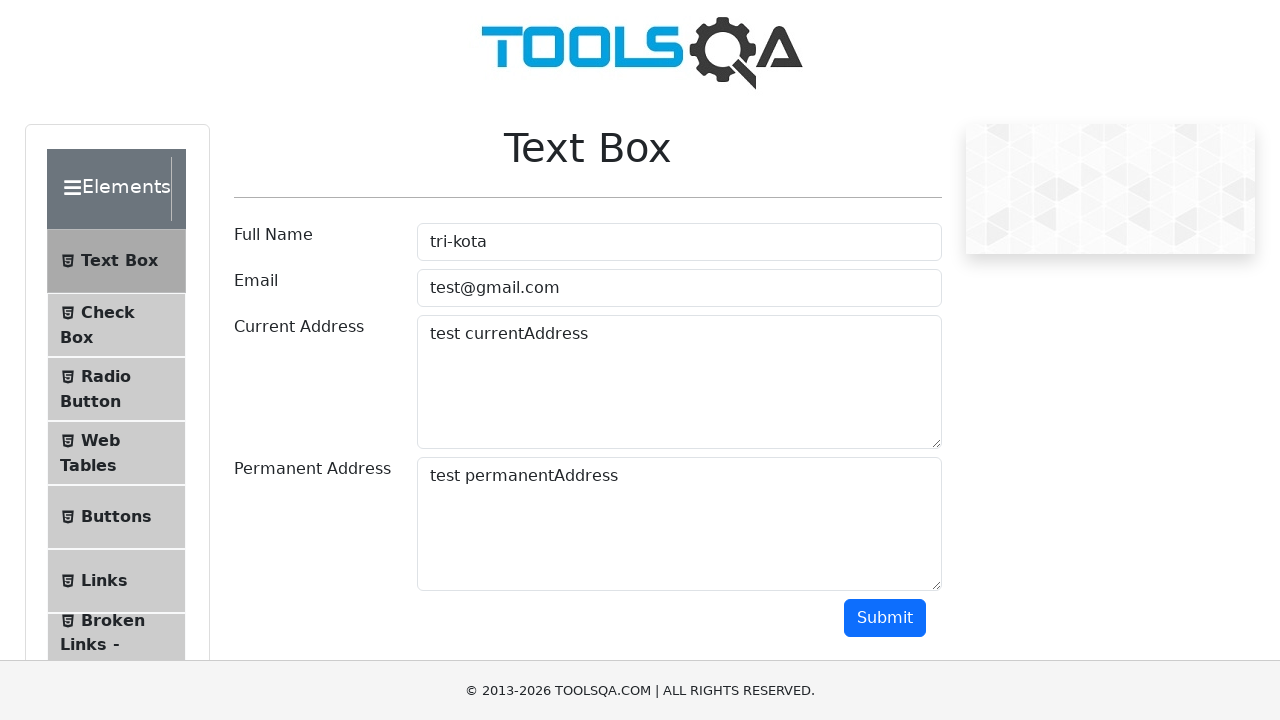

Permanent Address output field loaded
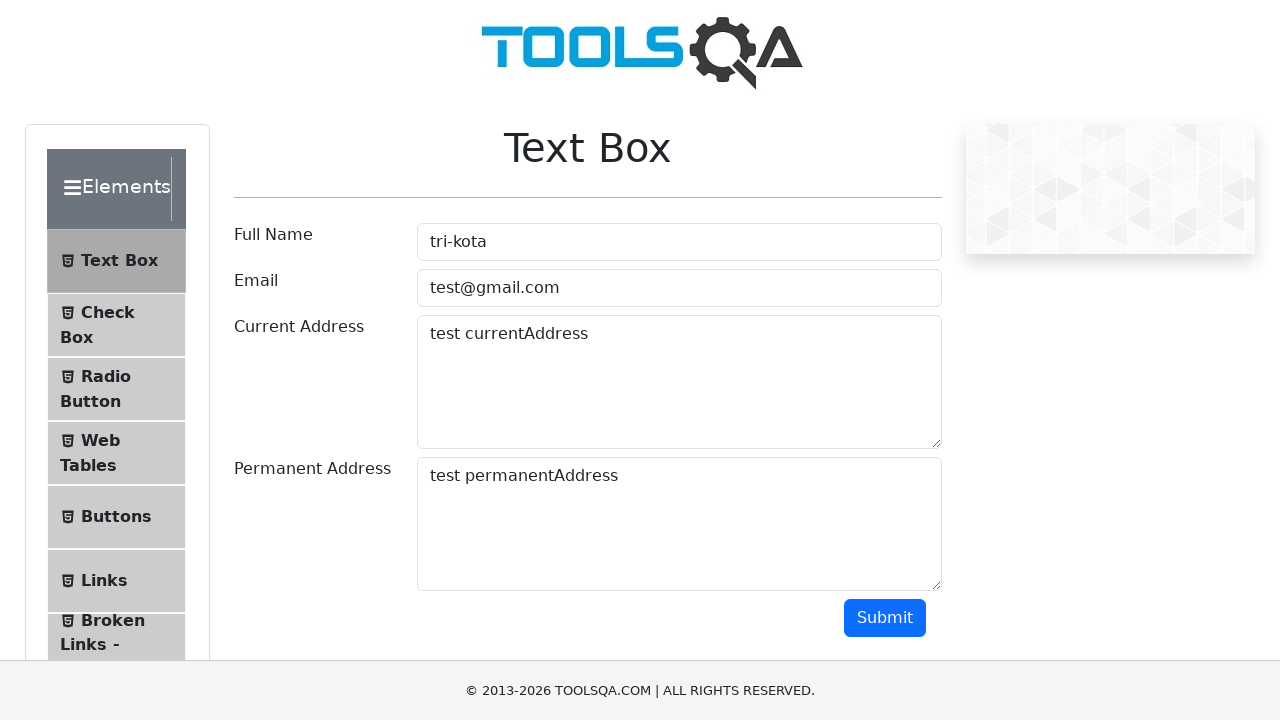

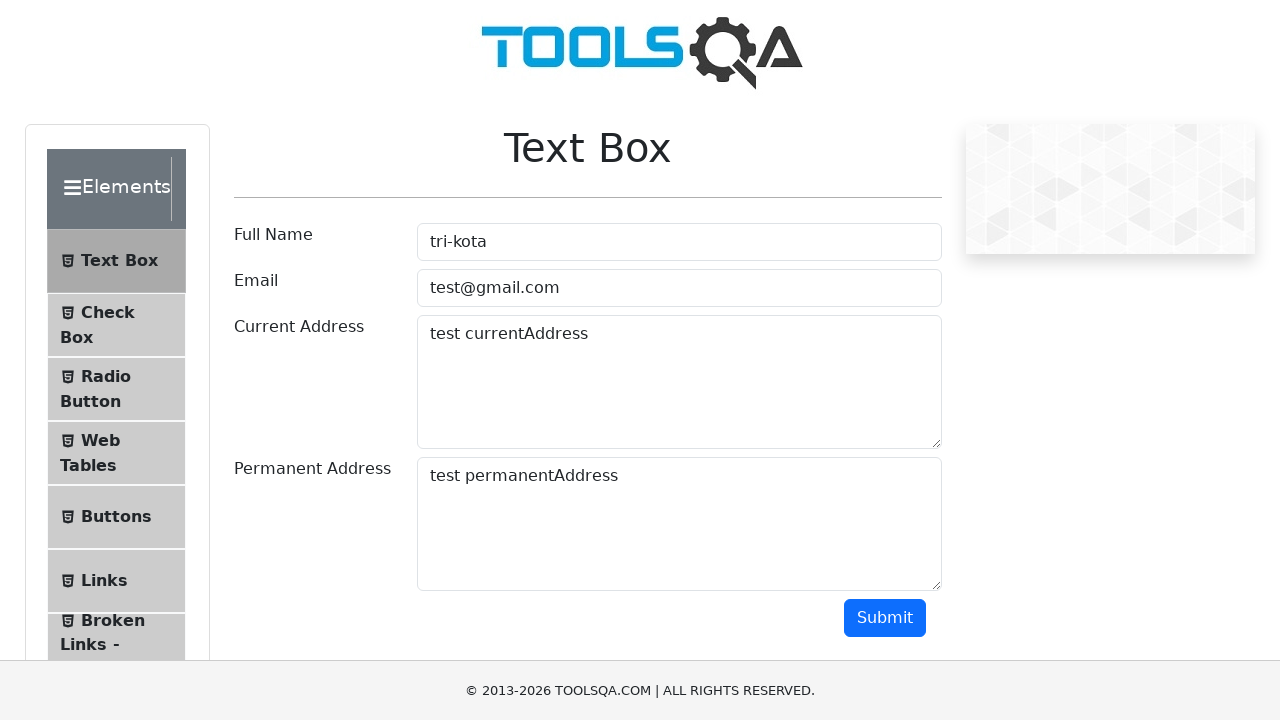